Tests date picker functionality by switching to an iframe and setting a date value using JavaScript execution

Starting URL: https://jqueryui.com/datepicker/

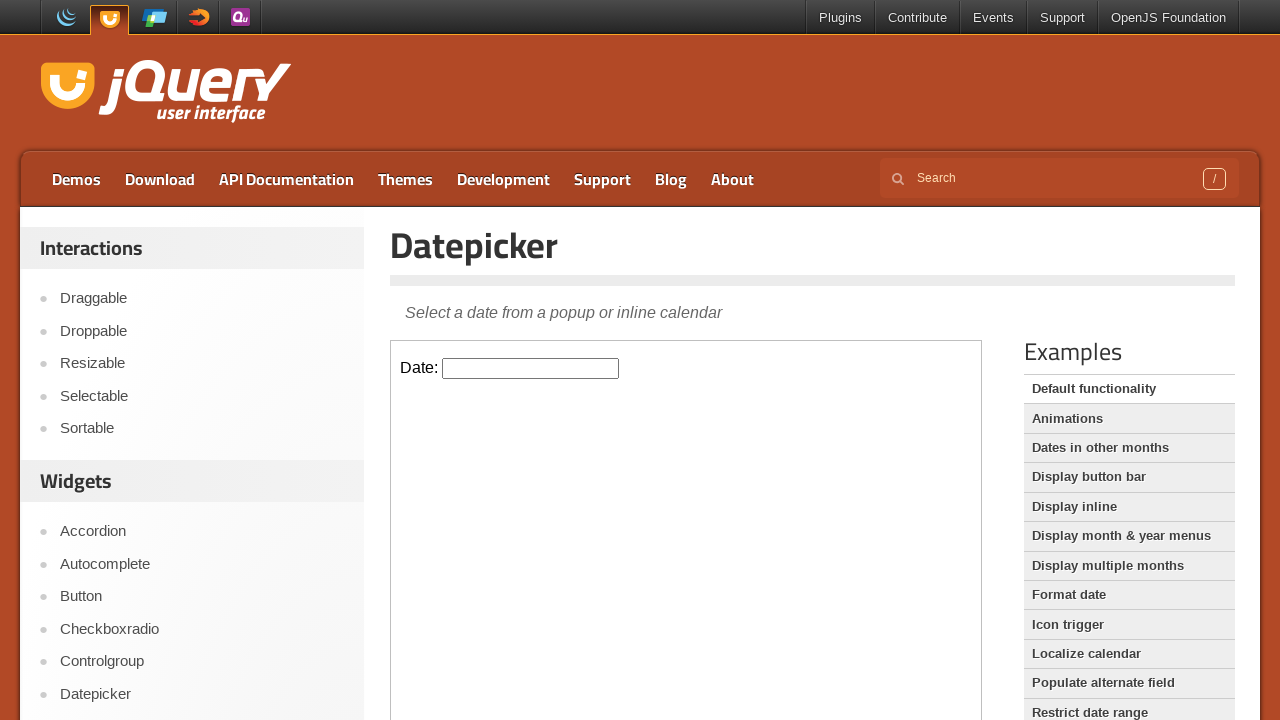

Located the demo-frame iframe containing the datepicker
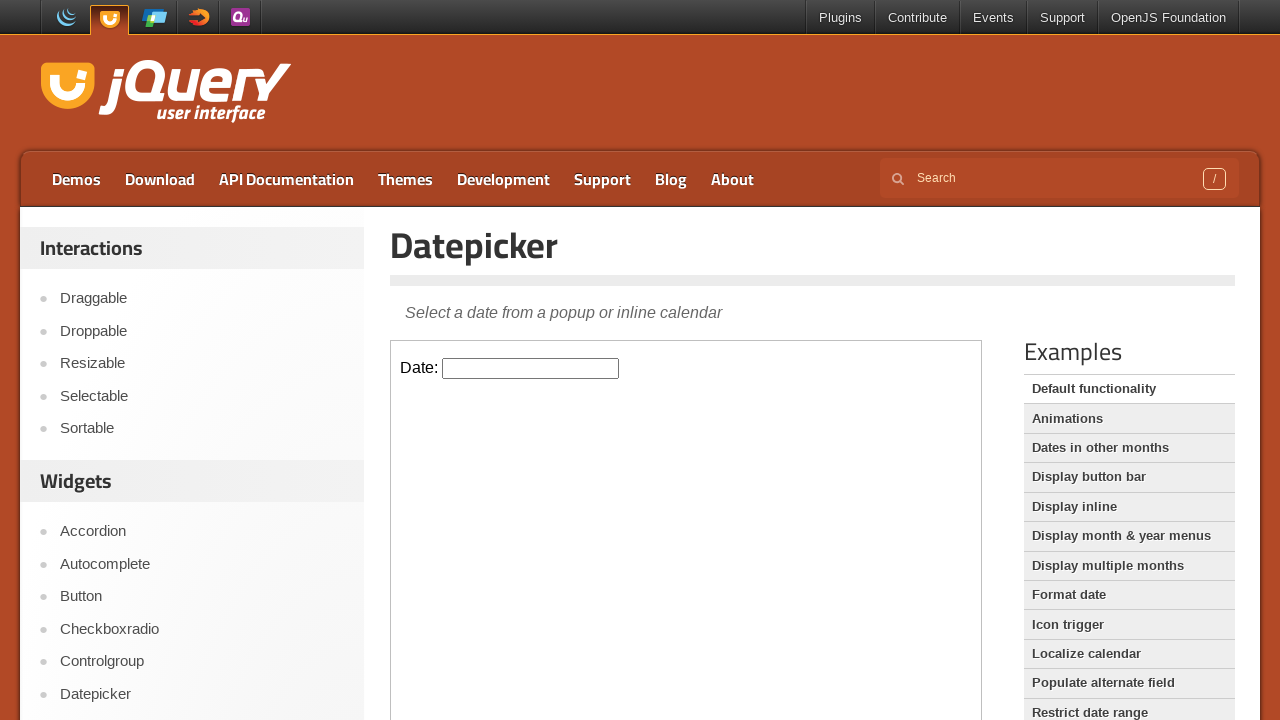

Set datepicker value to '21-06-2024' using JavaScript
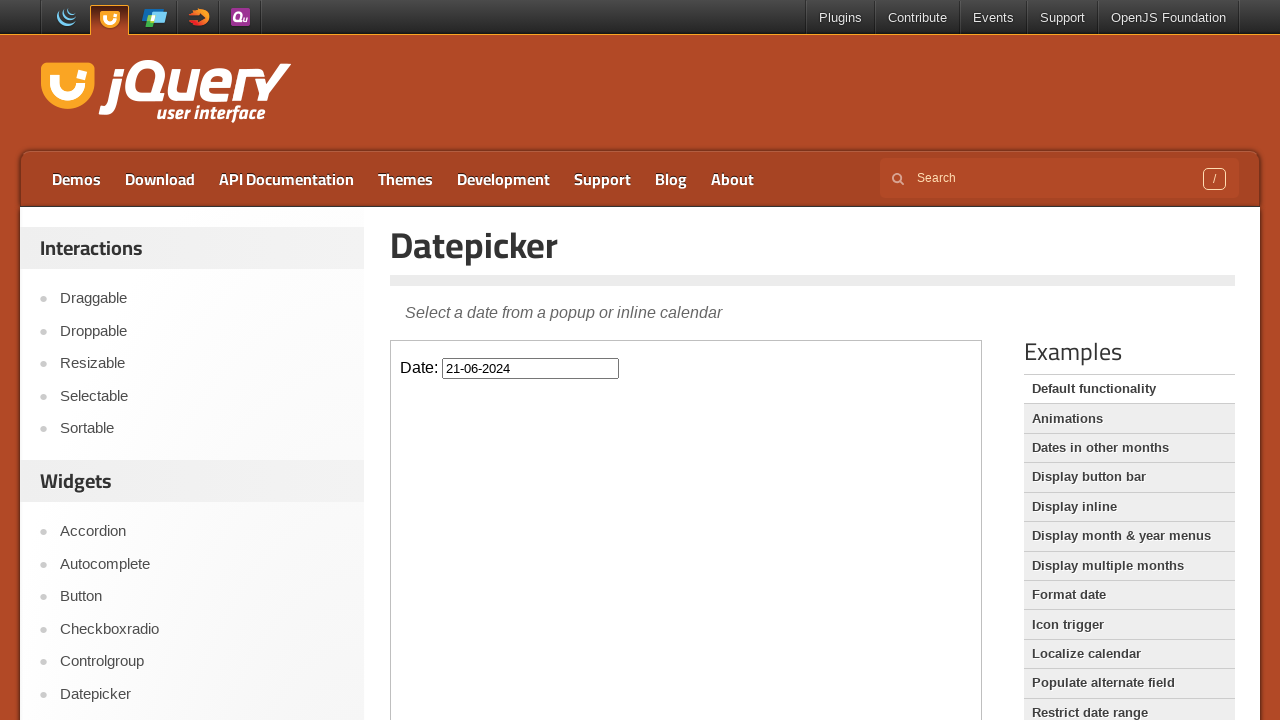

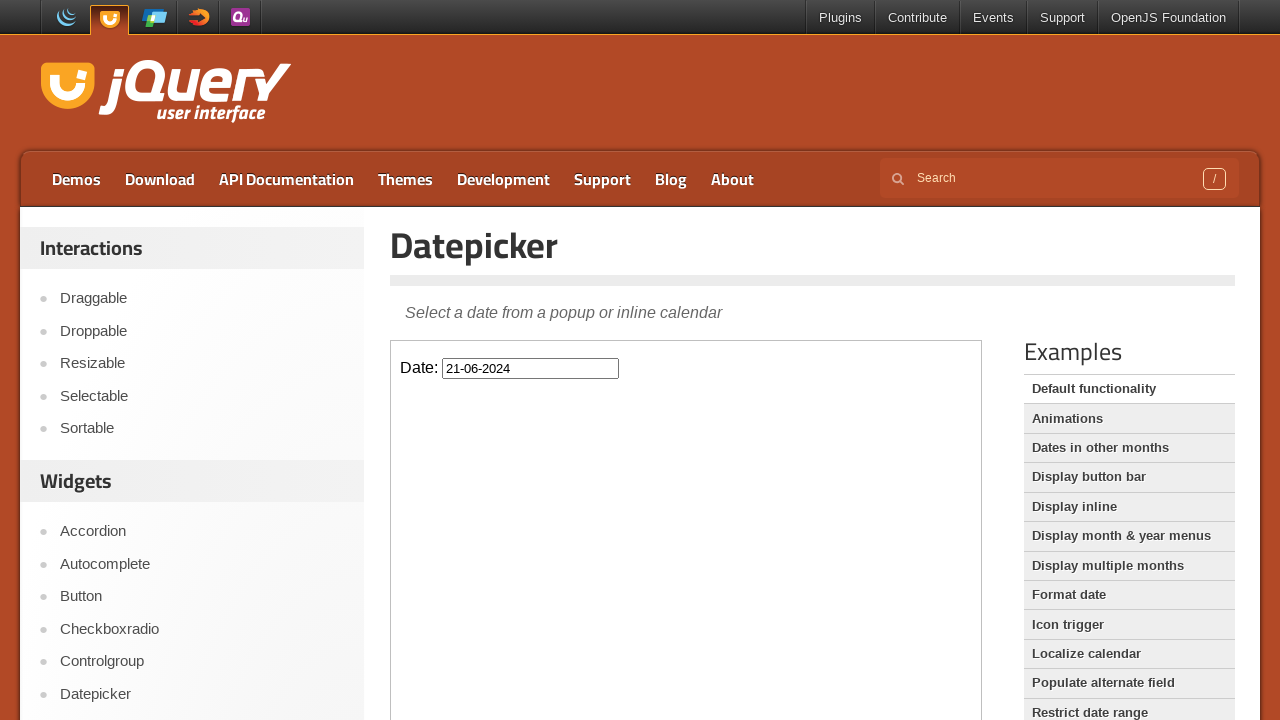